Tests a browser-agnostic approach to switching between windows by tracking window handles before and after clicking a link, then identifying the new window and switching between them while verifying page titles.

Starting URL: https://the-internet.herokuapp.com/windows

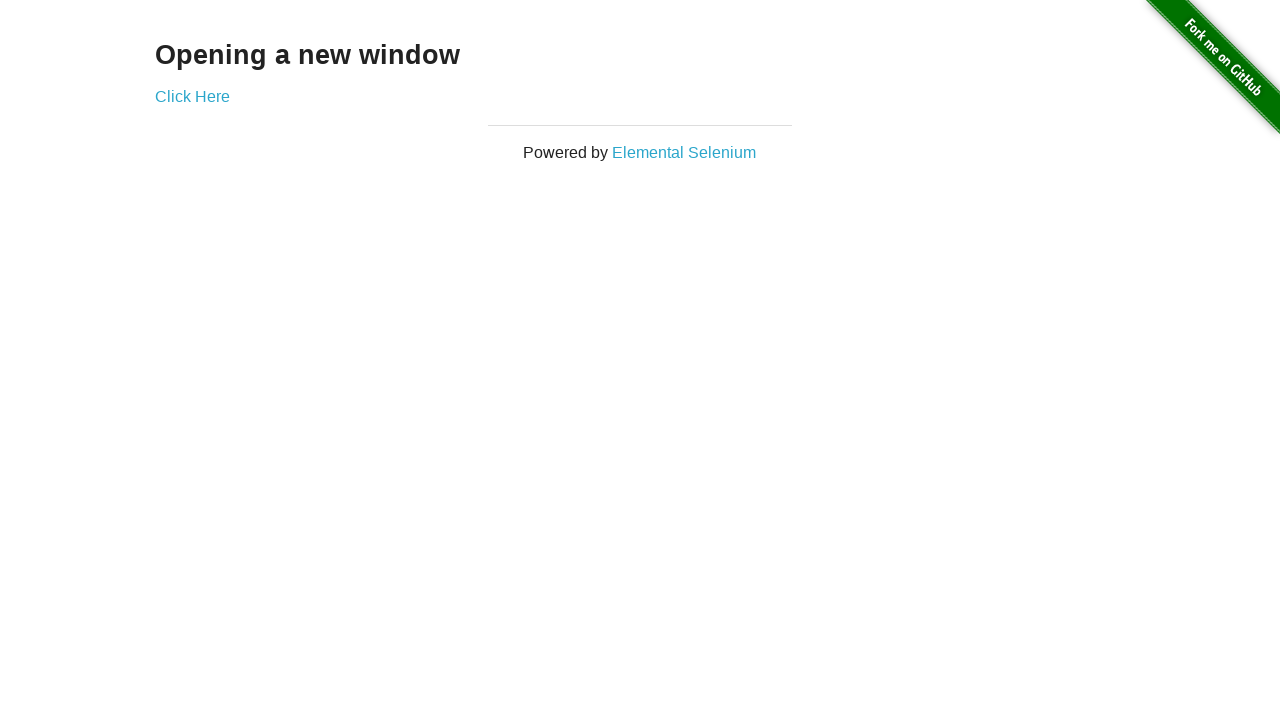

Captured list of open pages before clicking link
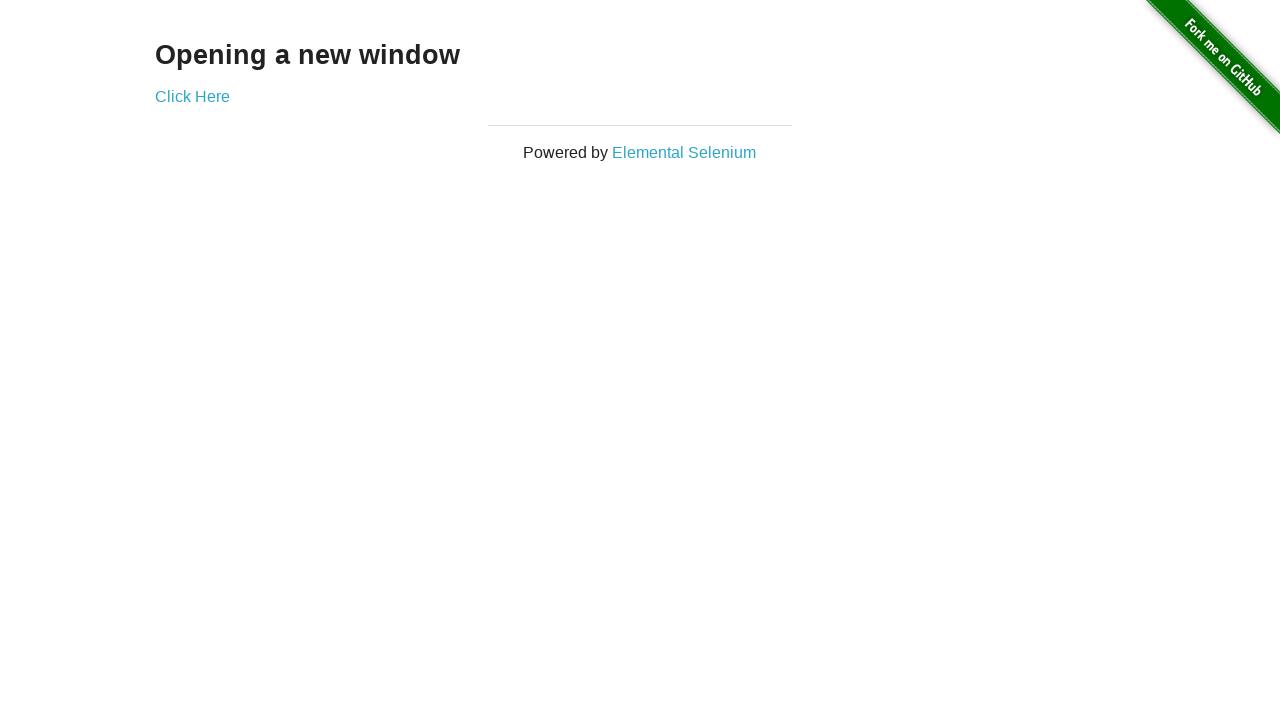

Clicked link to open new window at (192, 96) on .example a
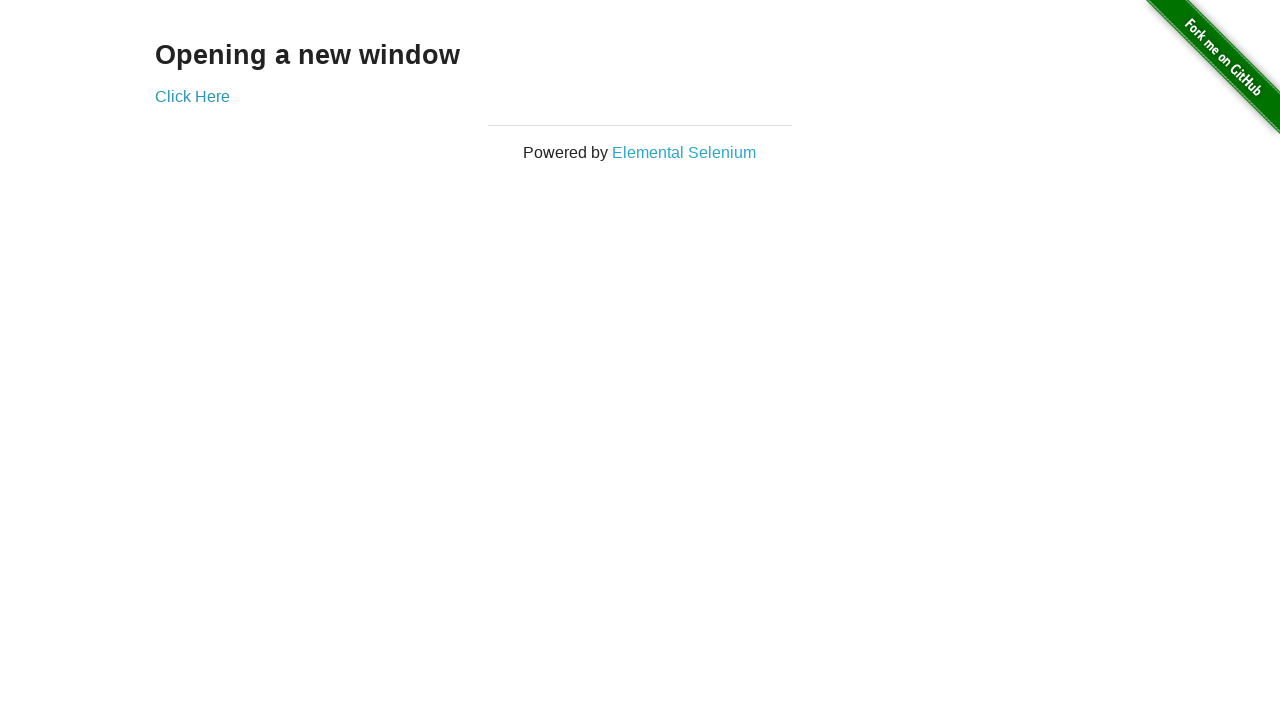

Waited 1000ms for new window to open
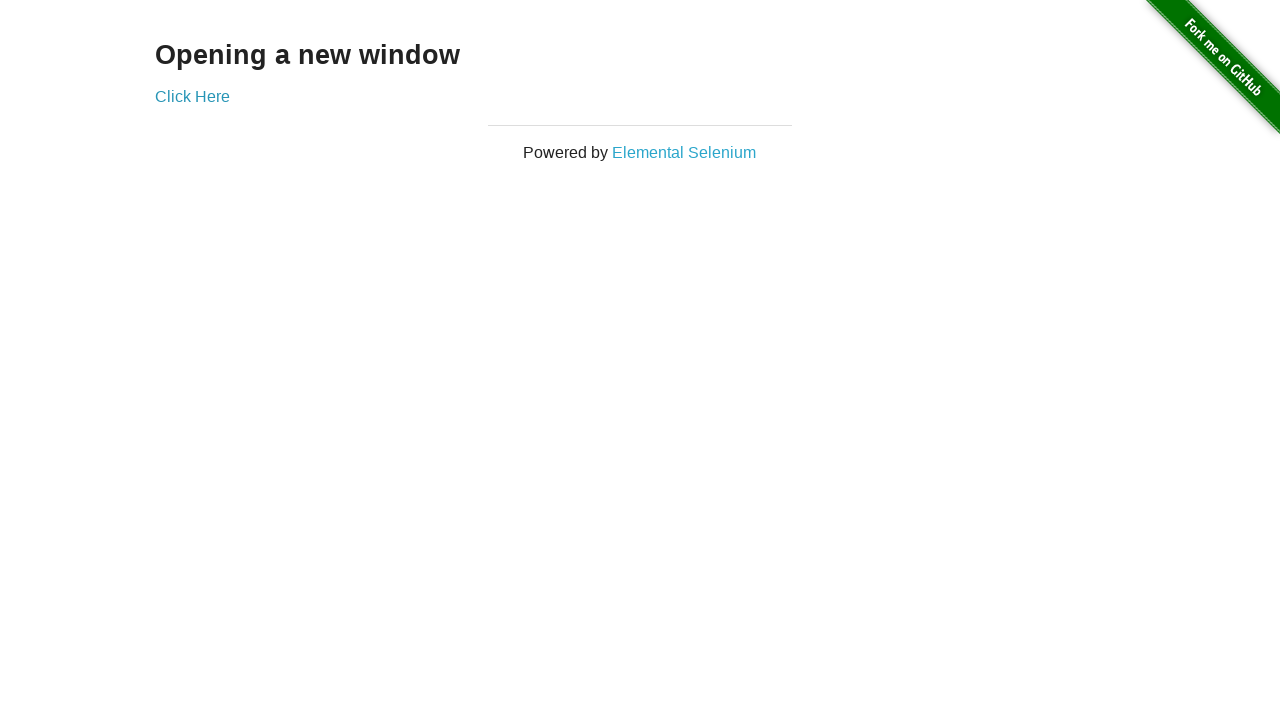

Retrieved list of open pages after clicking
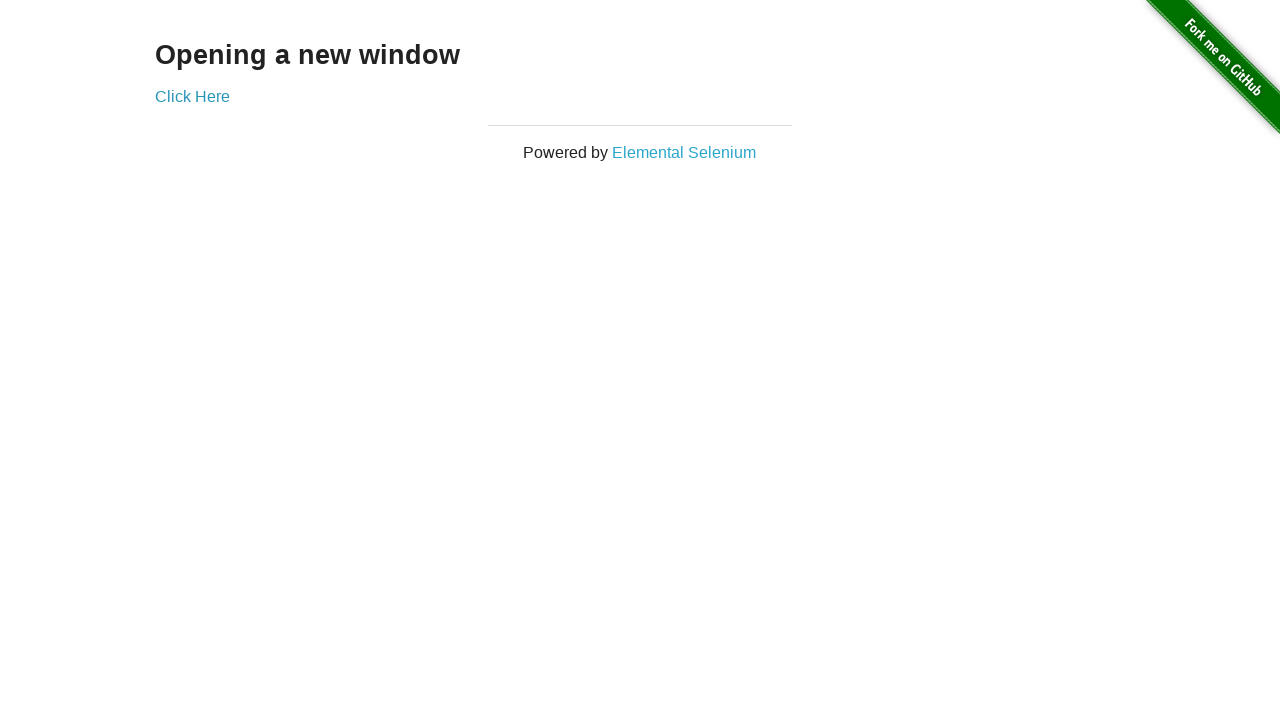

Identified the newly opened page by comparing page lists
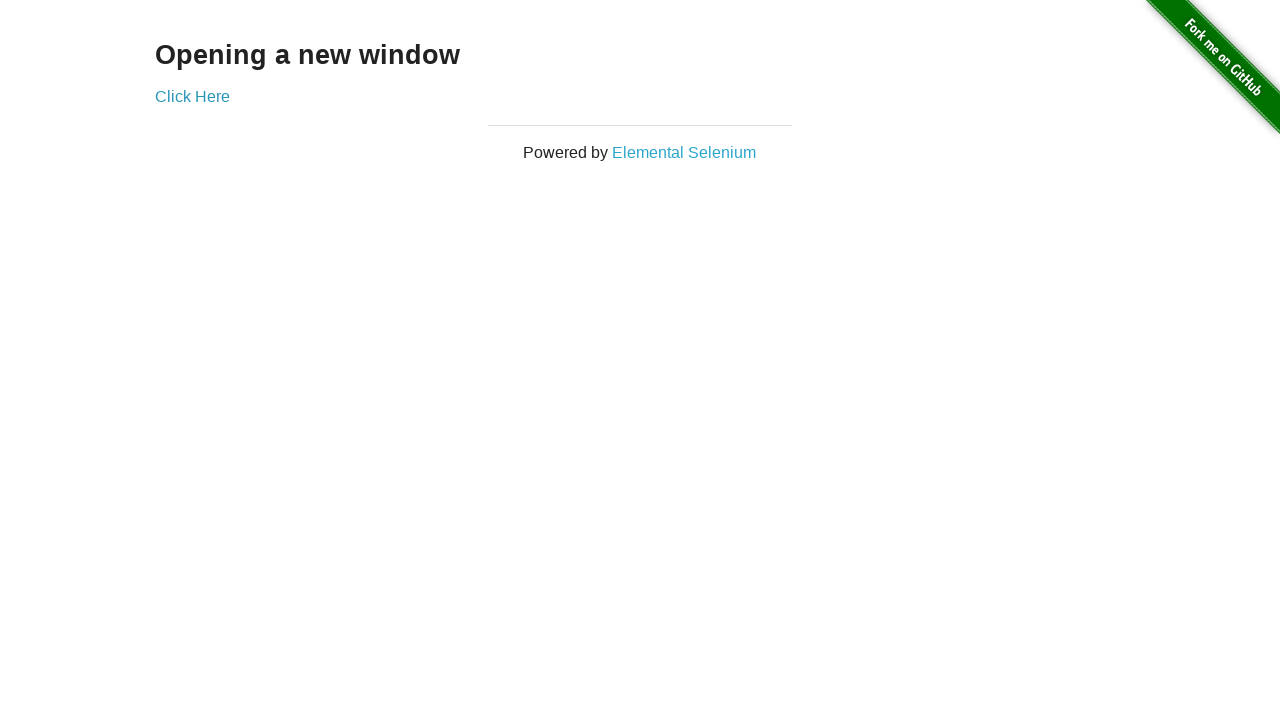

Verified original page title is 'The Internet'
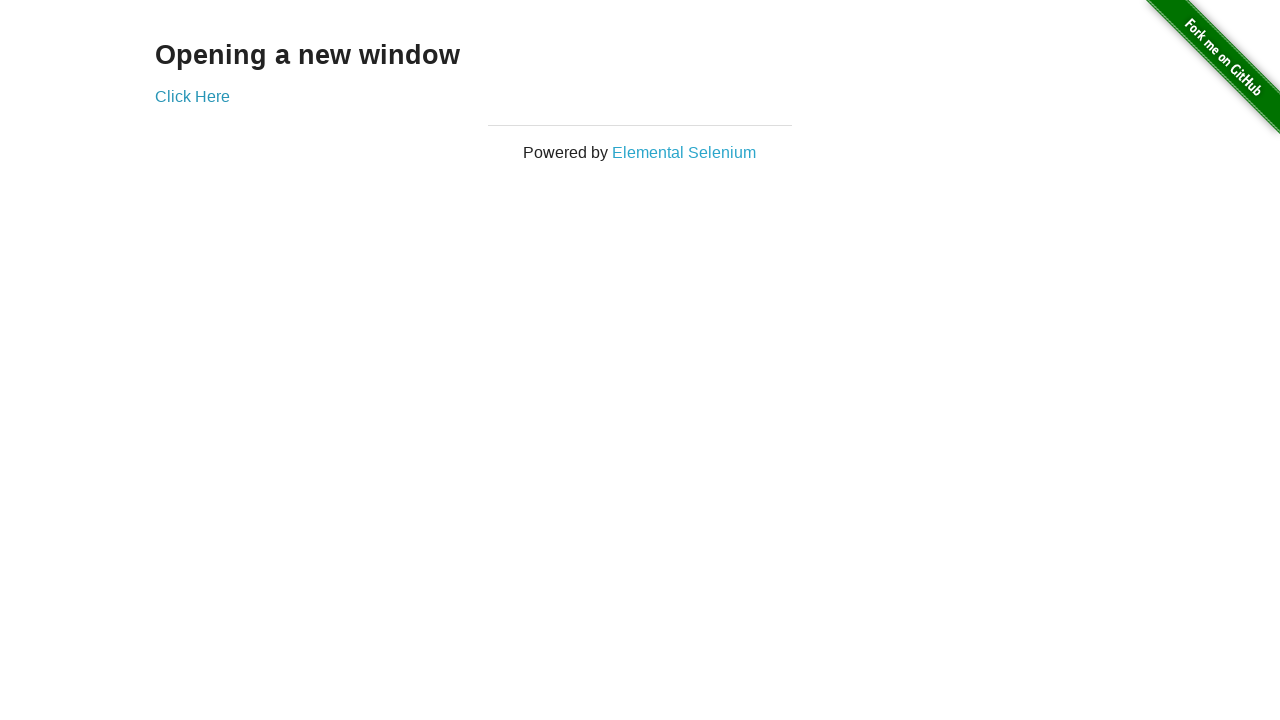

Brought new page to focus
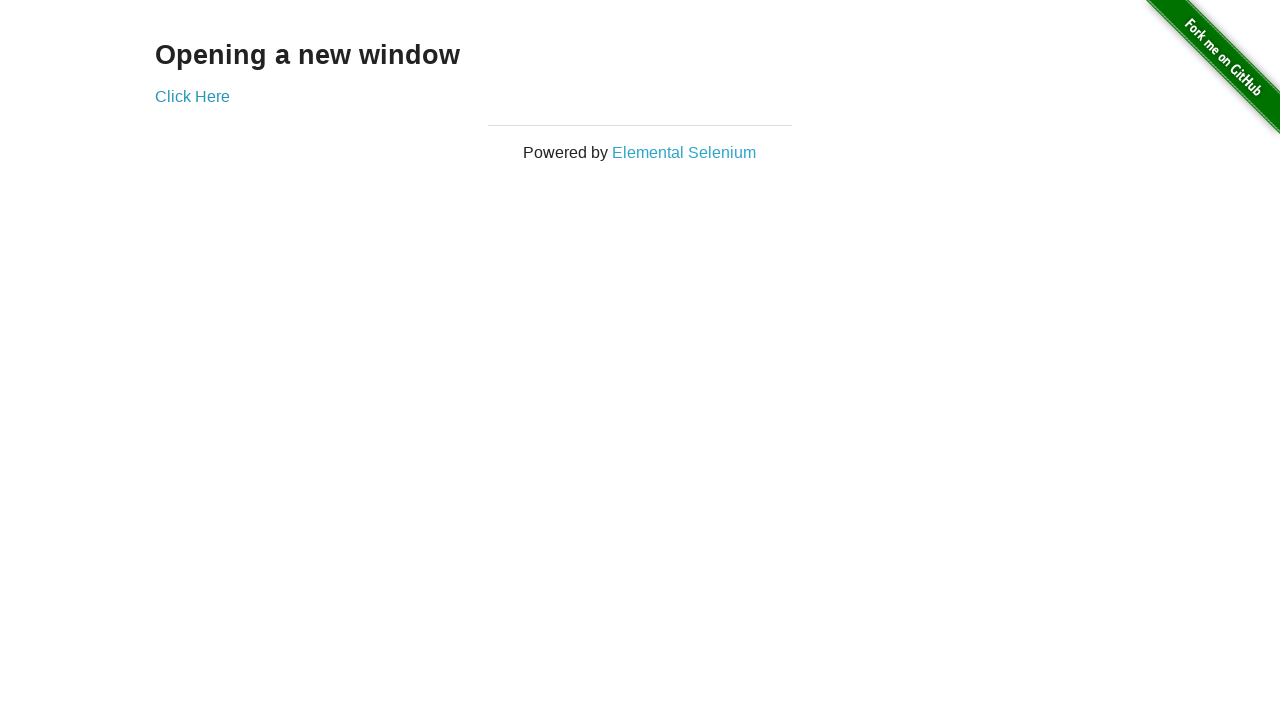

Waited for new page to load completely
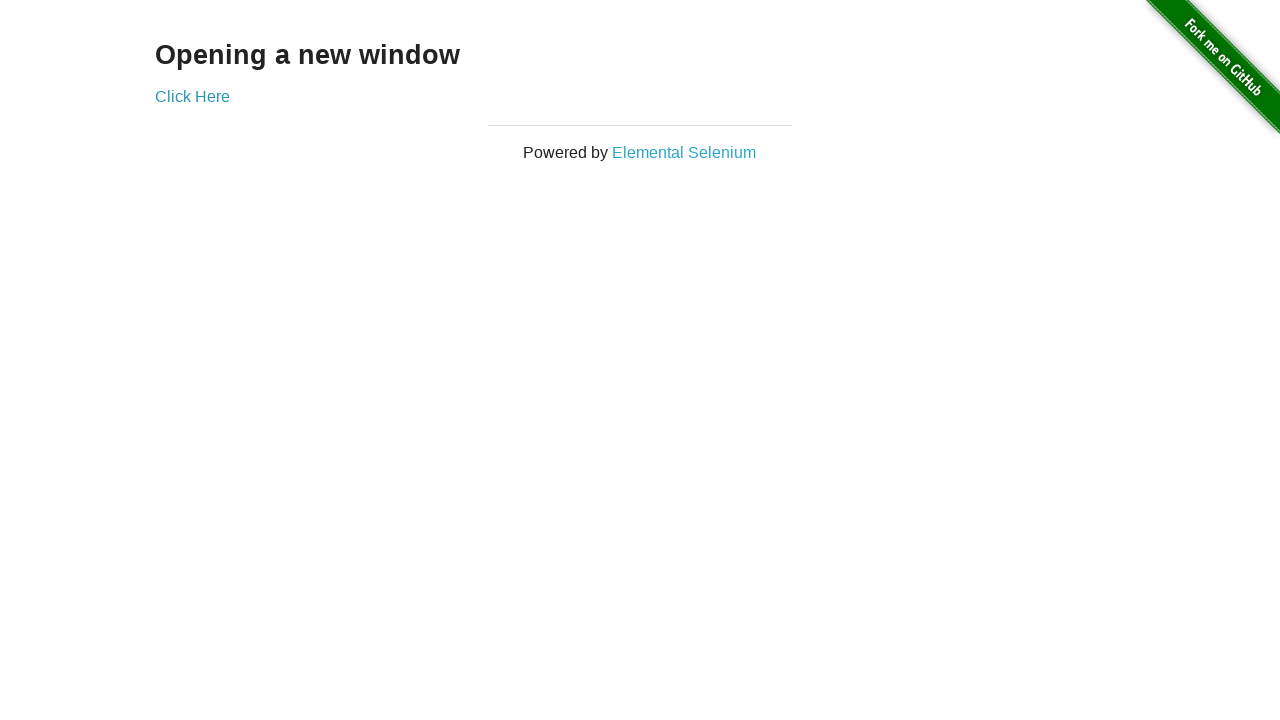

Verified new page title is 'New Window'
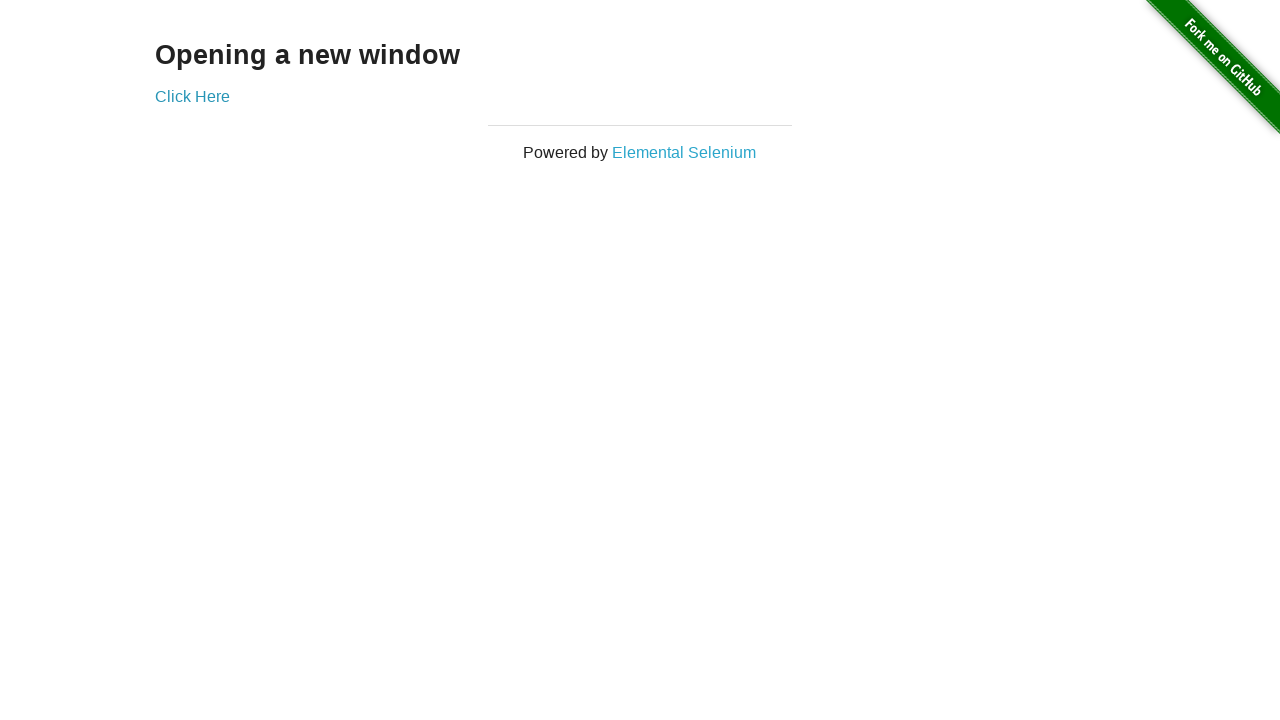

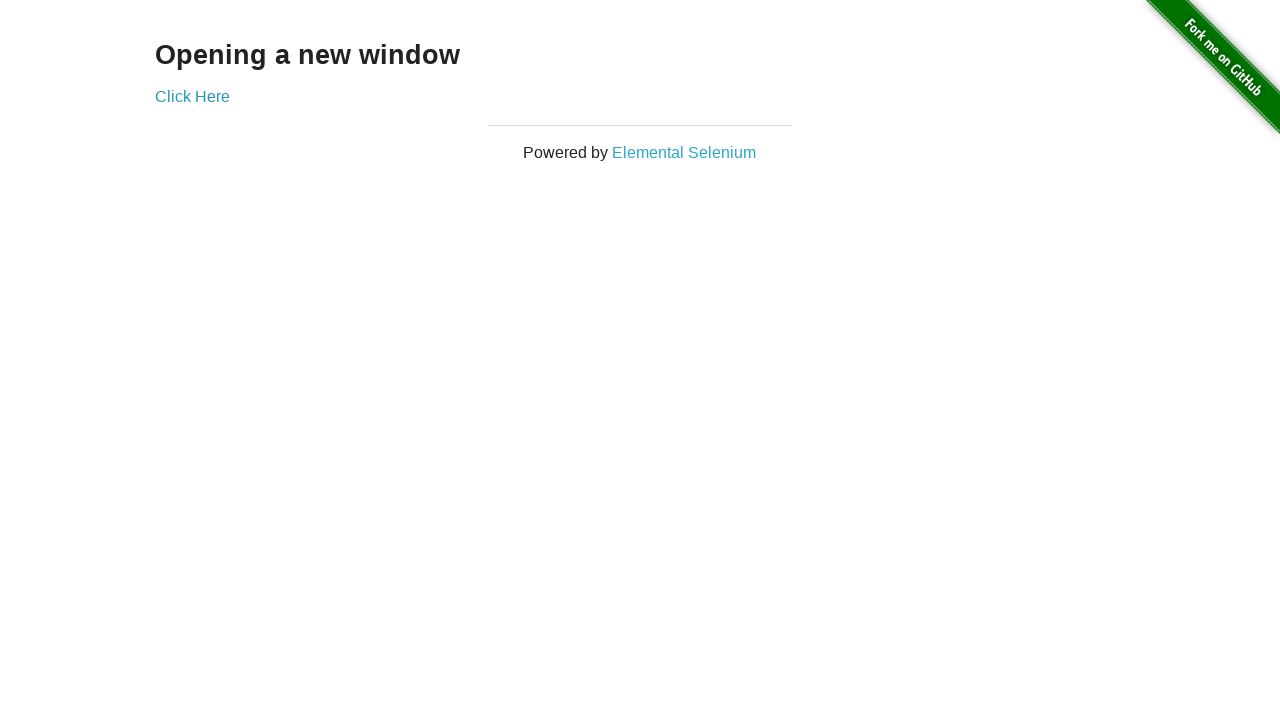